Tests drag and drop functionality on jQuery UI demo page by dragging an element from source to destination

Starting URL: https://jqueryui.com/droppable/

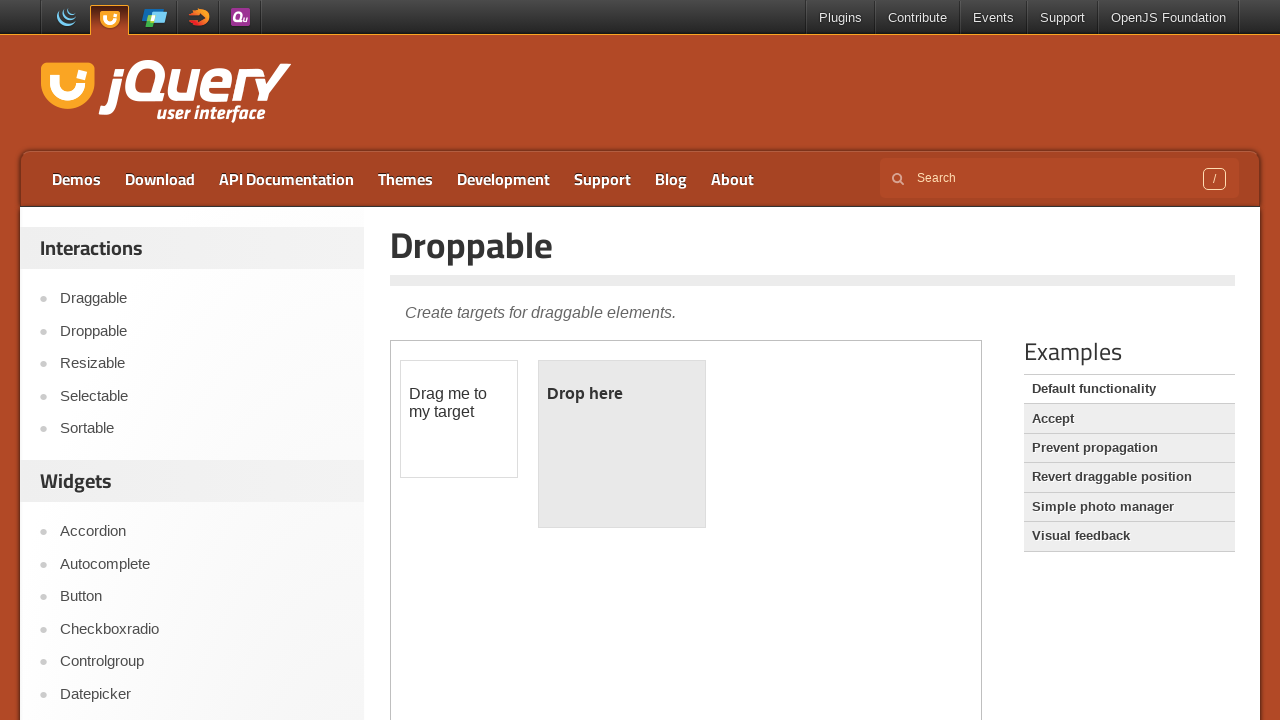

Located the iframe containing the drag and drop demo
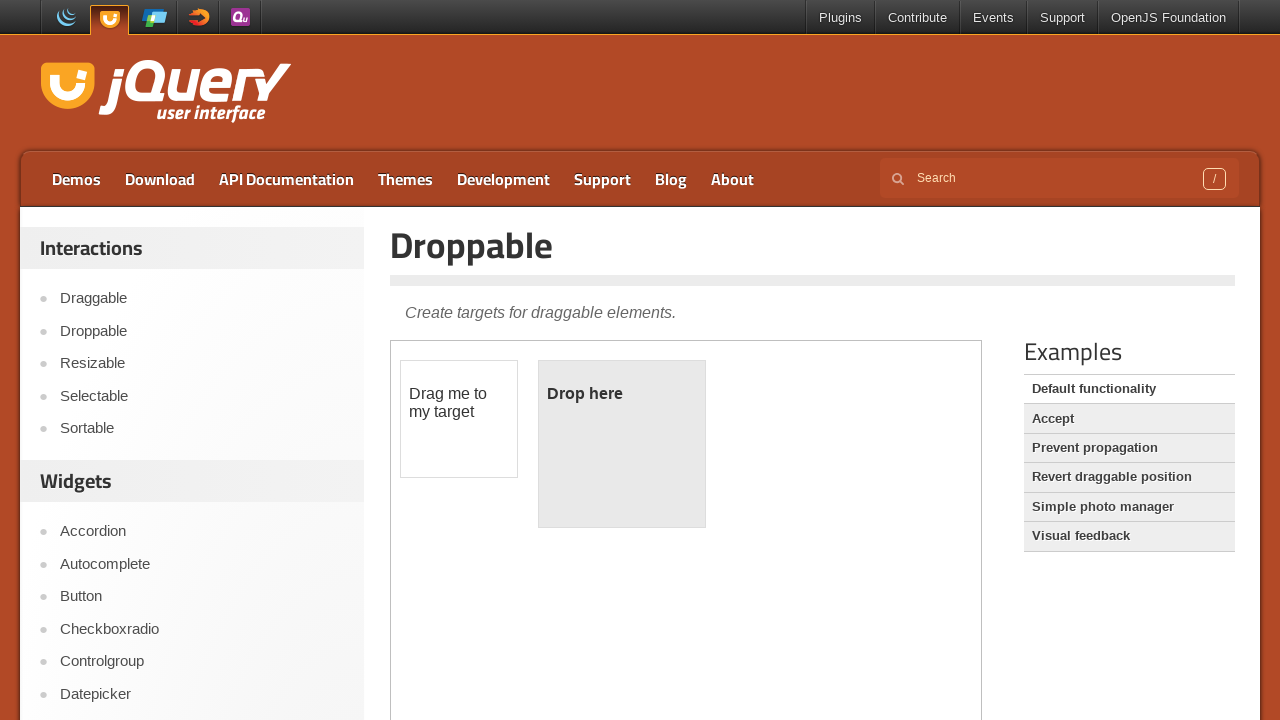

Located the draggable element with id 'draggable'
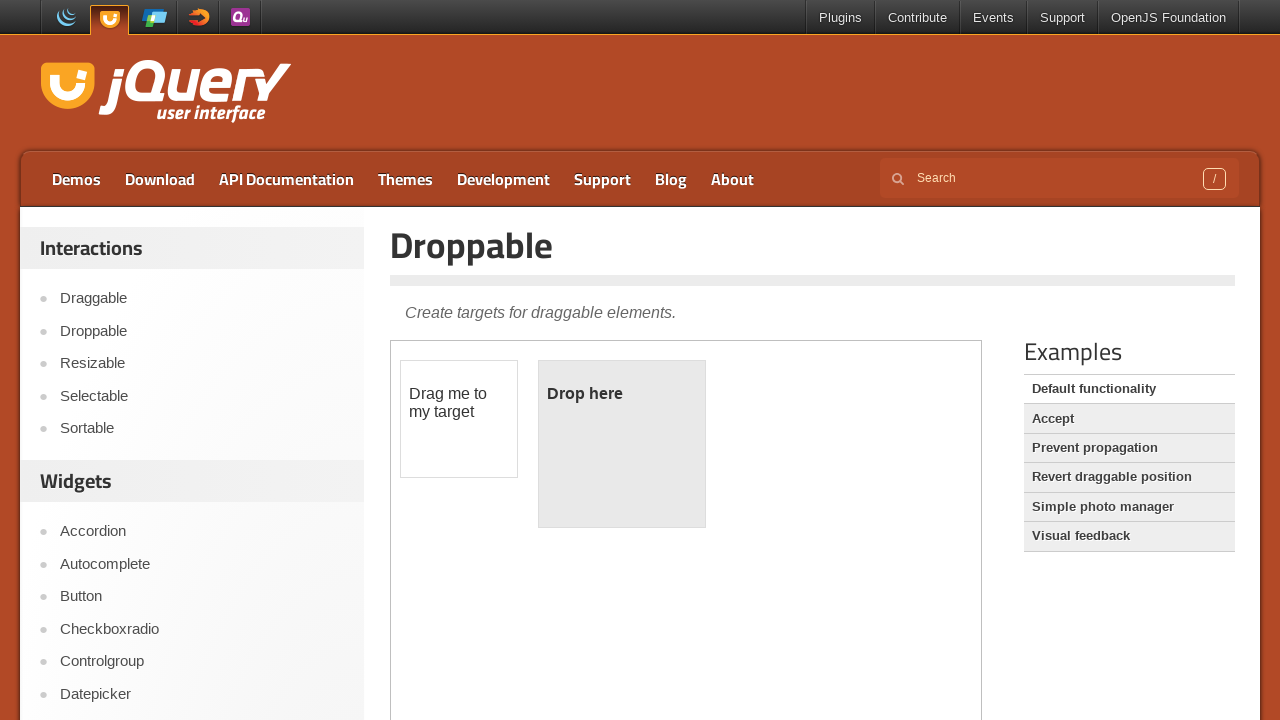

Located the droppable element with id 'droppable'
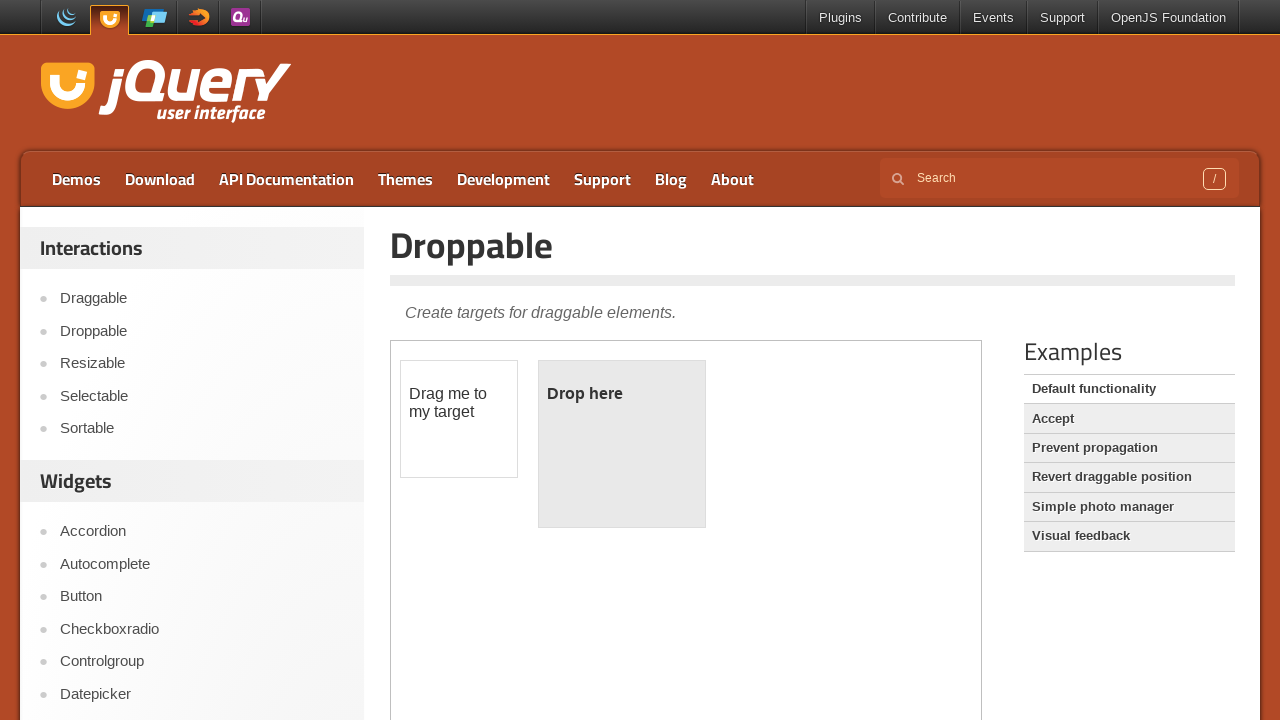

Dragged the draggable element onto the droppable element at (622, 444)
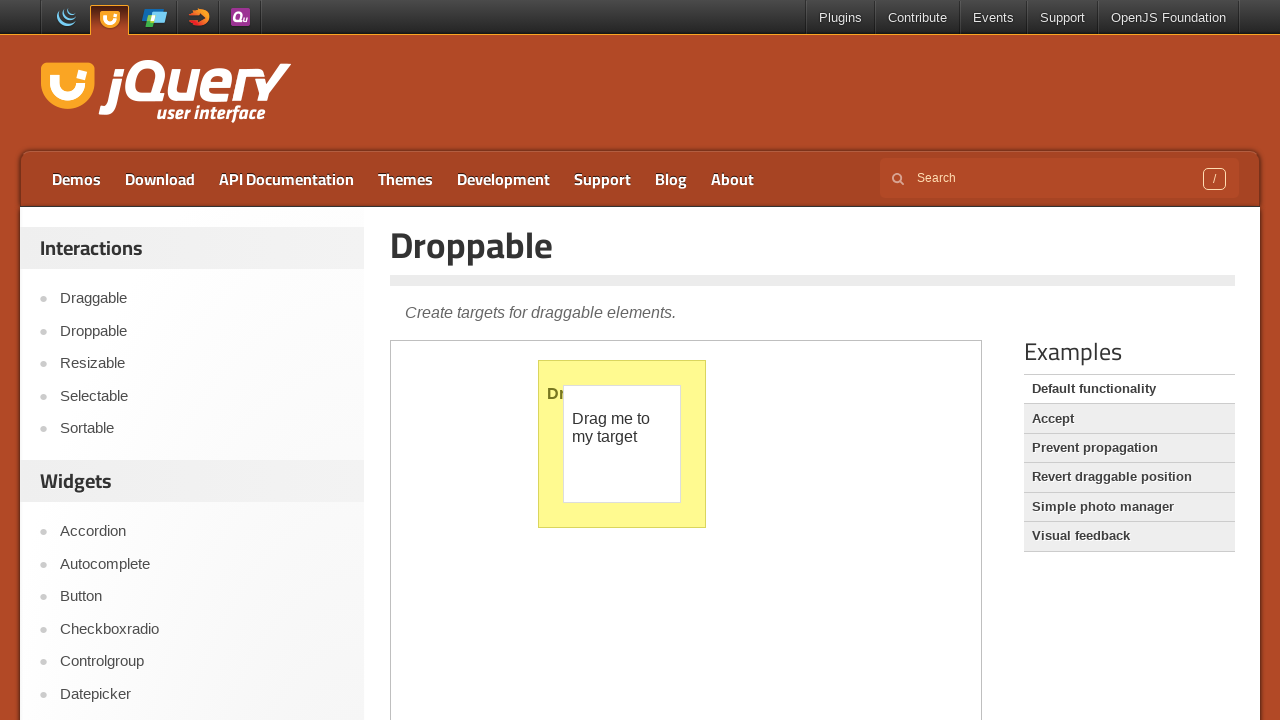

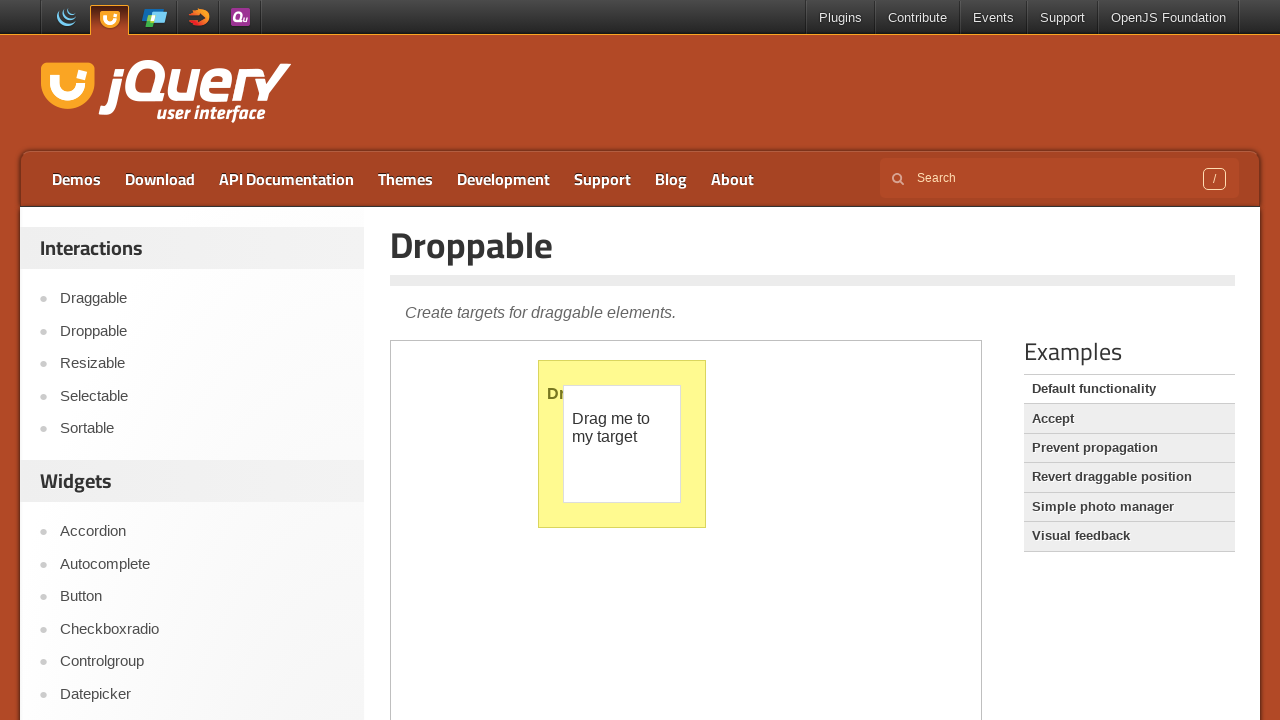